Tests accepting a JavaScript confirm box by clicking the confirm button and accepting the dialog

Starting URL: https://testpages.herokuapp.com/styled/alerts/alert-test.html

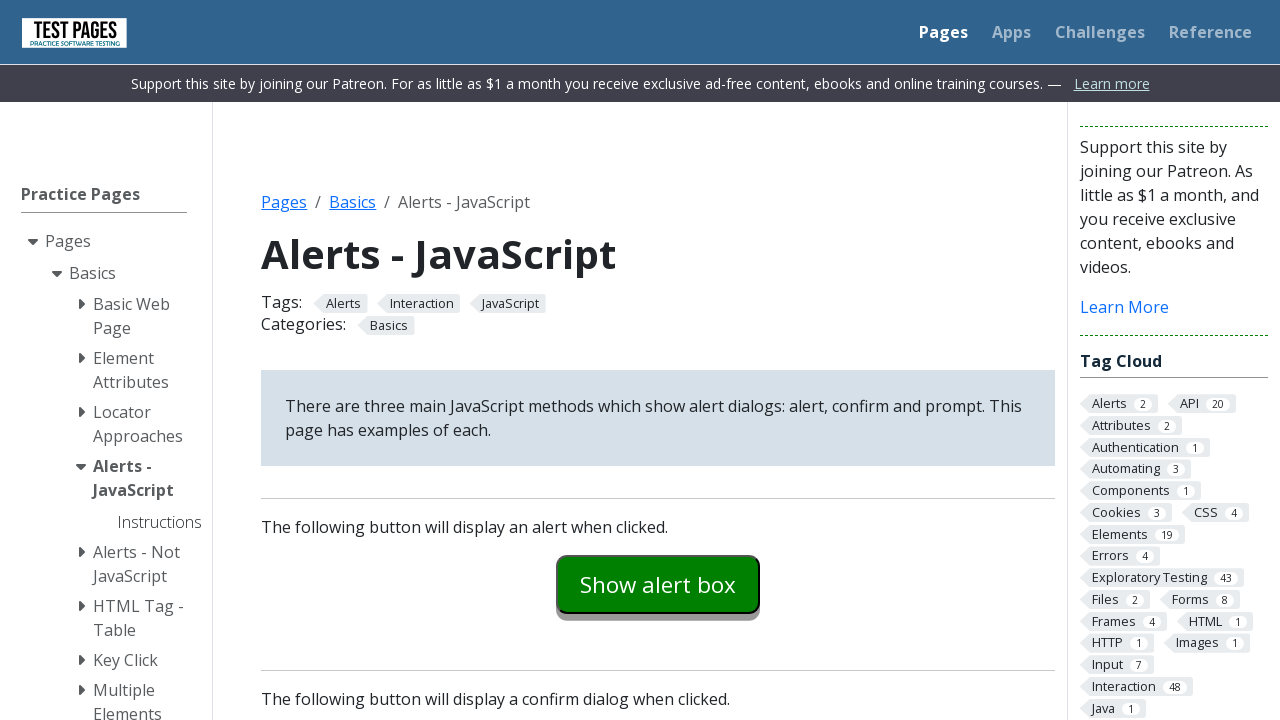

Navigated to alerts test page
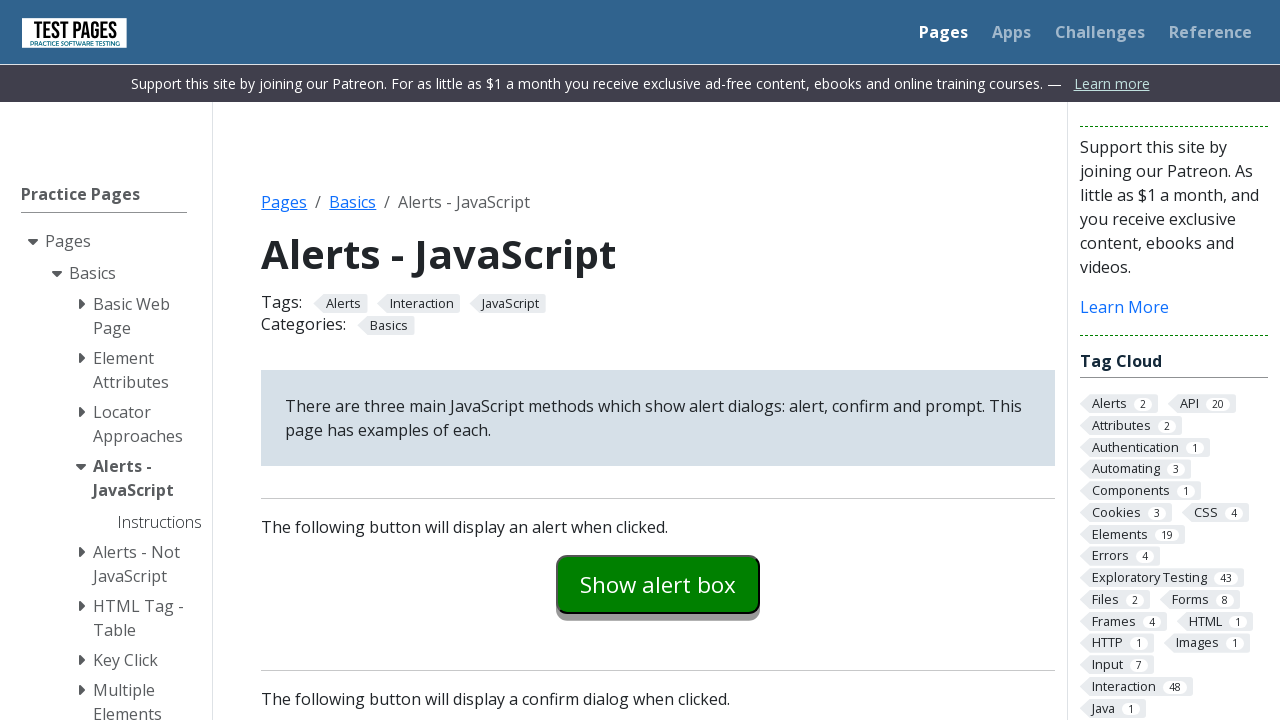

Clicked the confirm example button at (658, 360) on #confirmexample
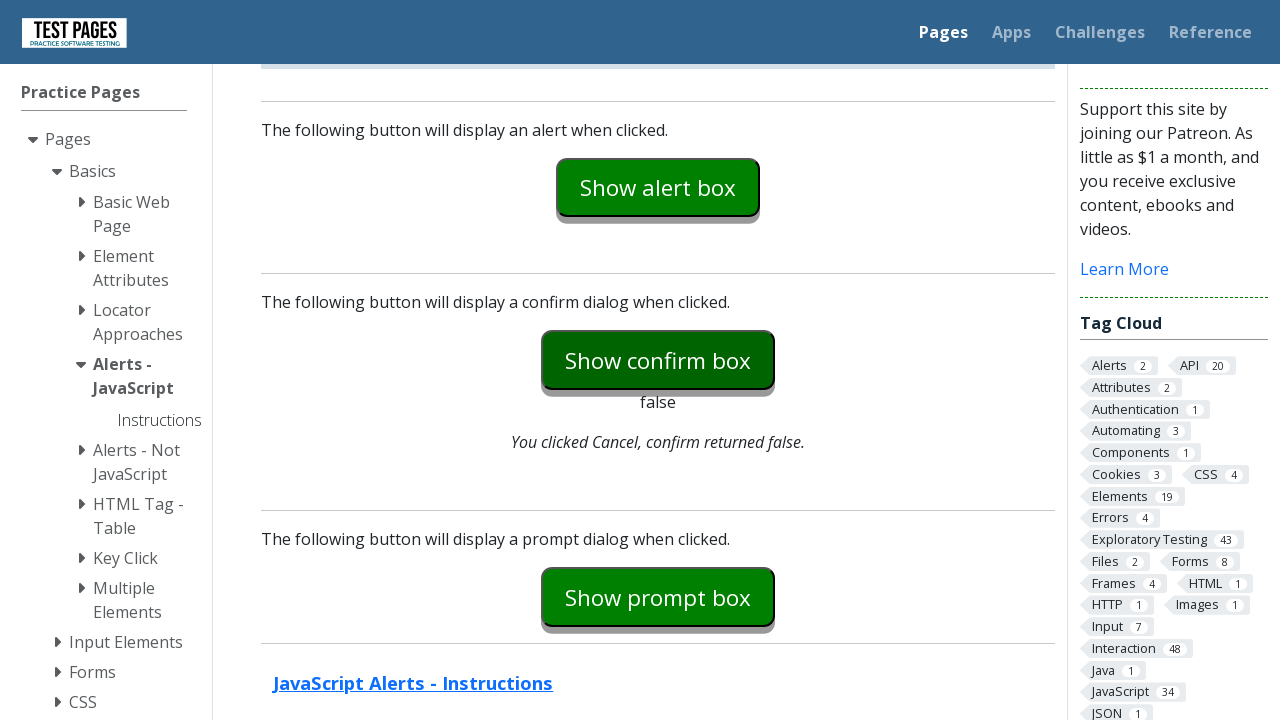

Set up dialog handler to accept confirmation
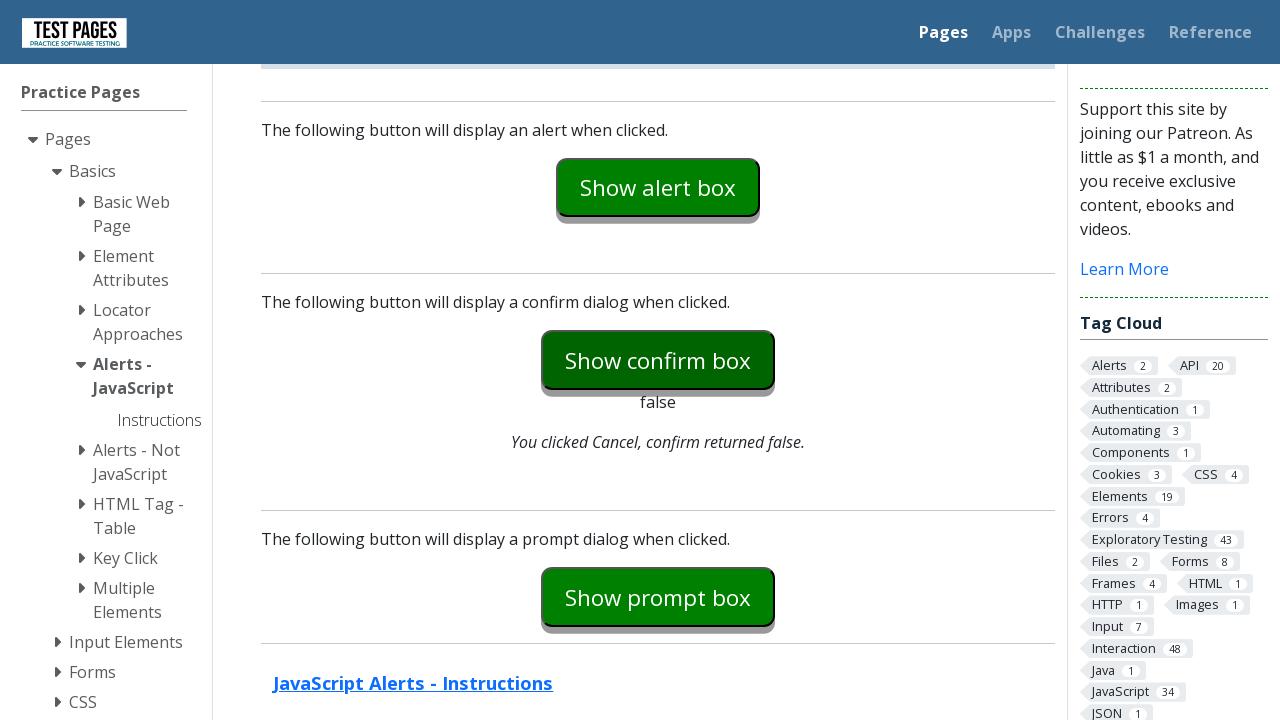

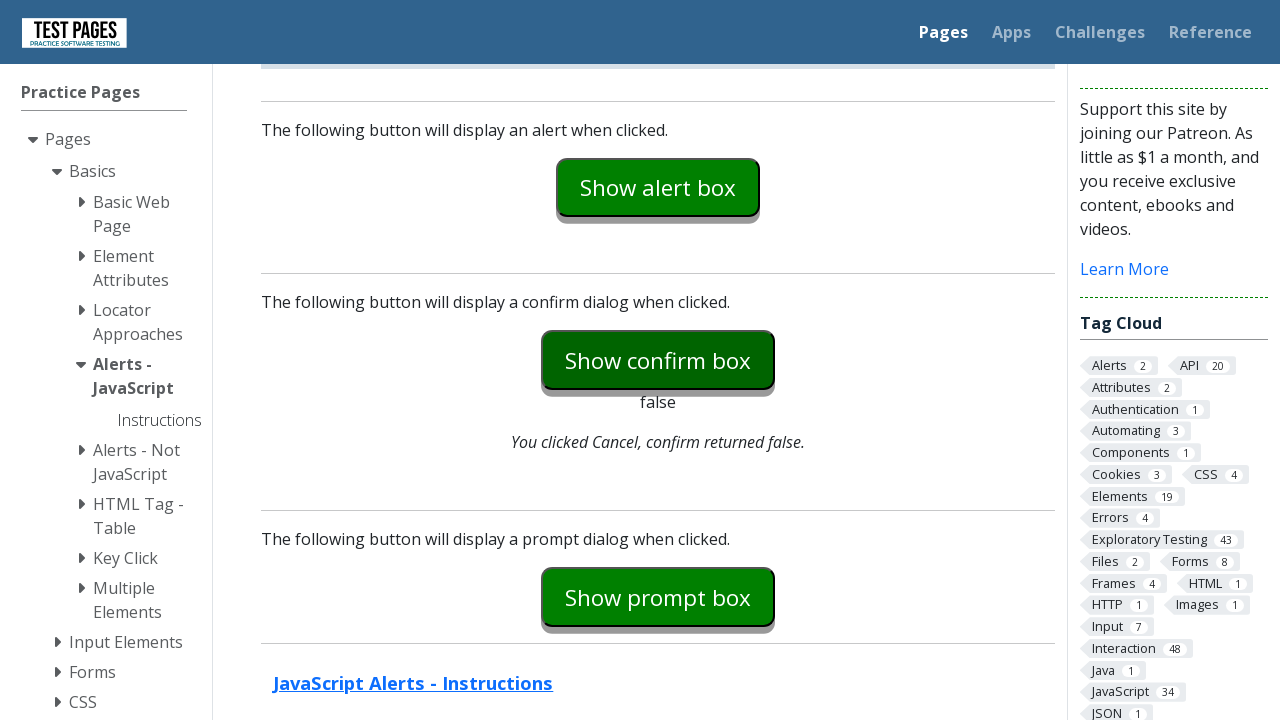